Tests multiple windows functionality by clicking a link to open a new window, validating page elements and titles, then switching to the new window and validating its title.

Starting URL: https://loopcamp.vercel.app/

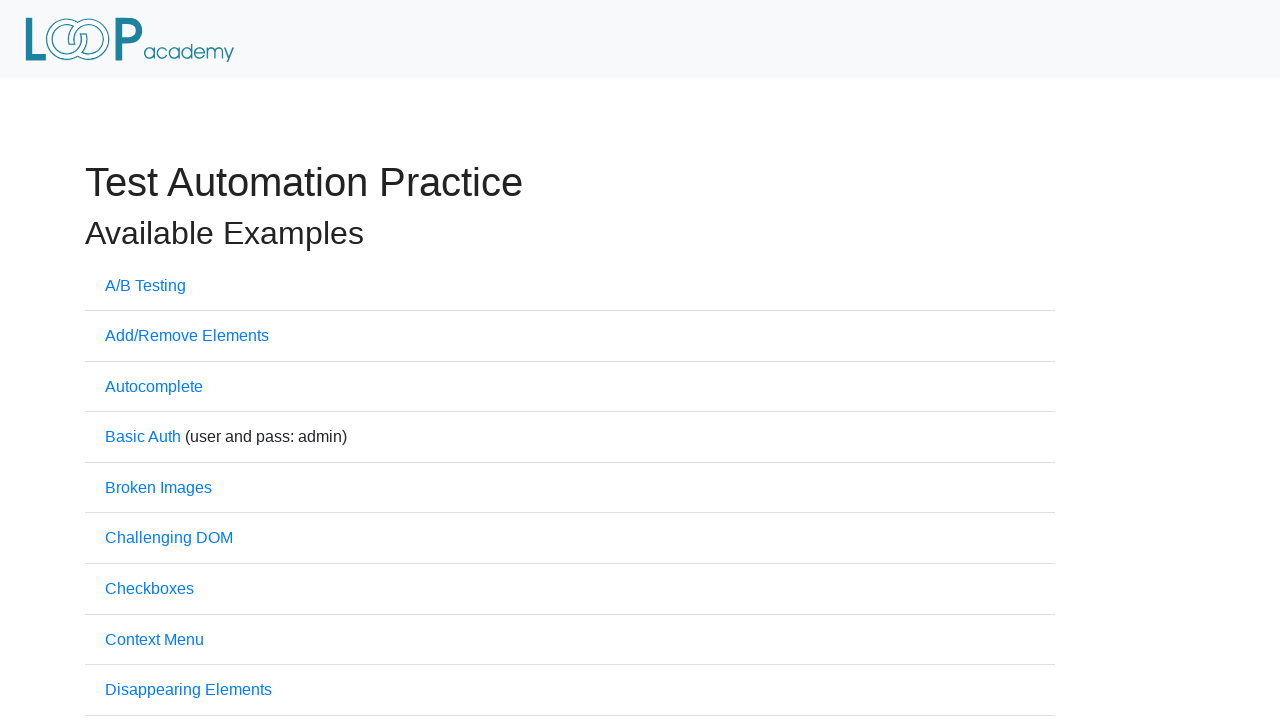

Clicked on 'Multiple Windows' link at (168, 360) on xpath=//a[text()='Multiple Windows']
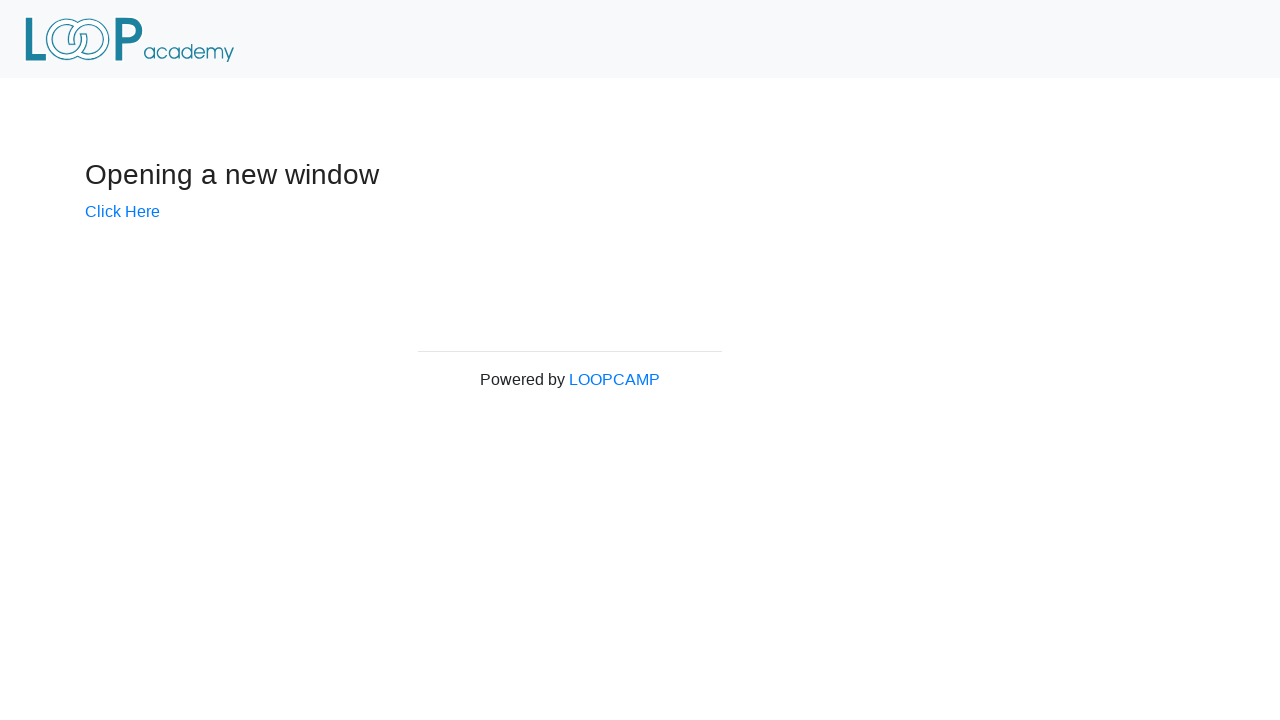

Located 'Powered by LOOPCAMP' element
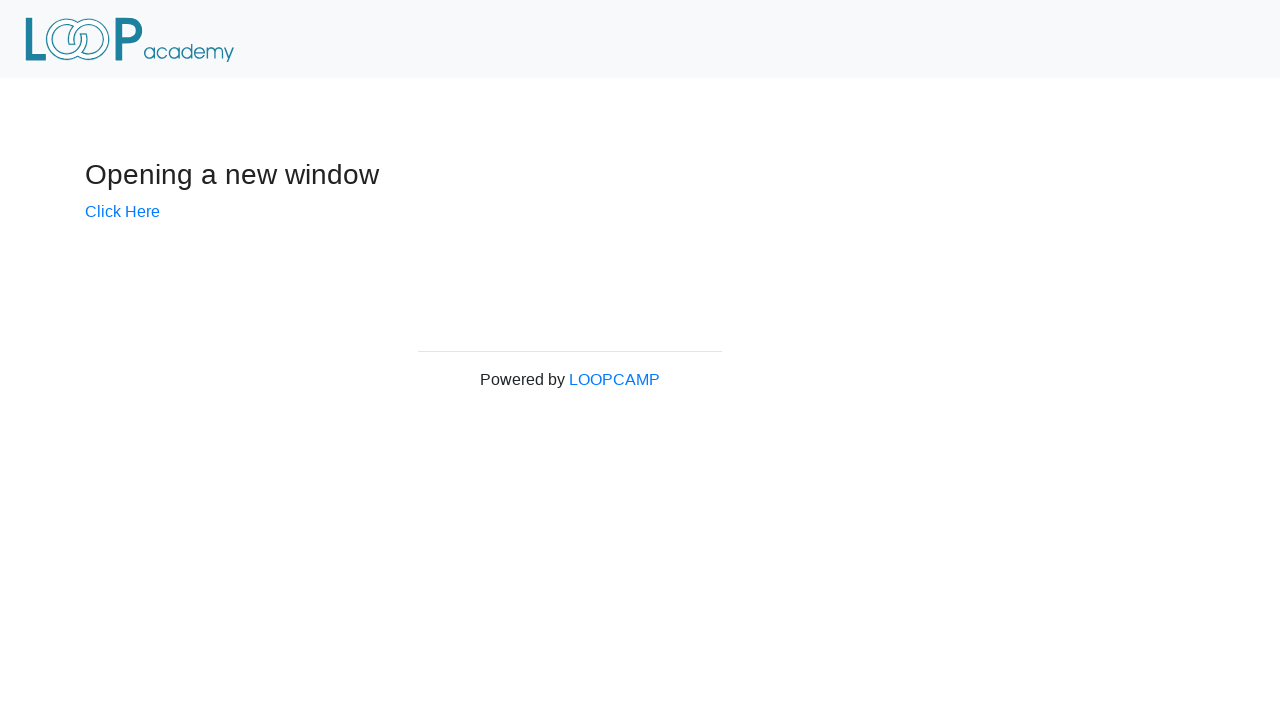

Validated 'Powered by LOOPCAMP' text is displayed
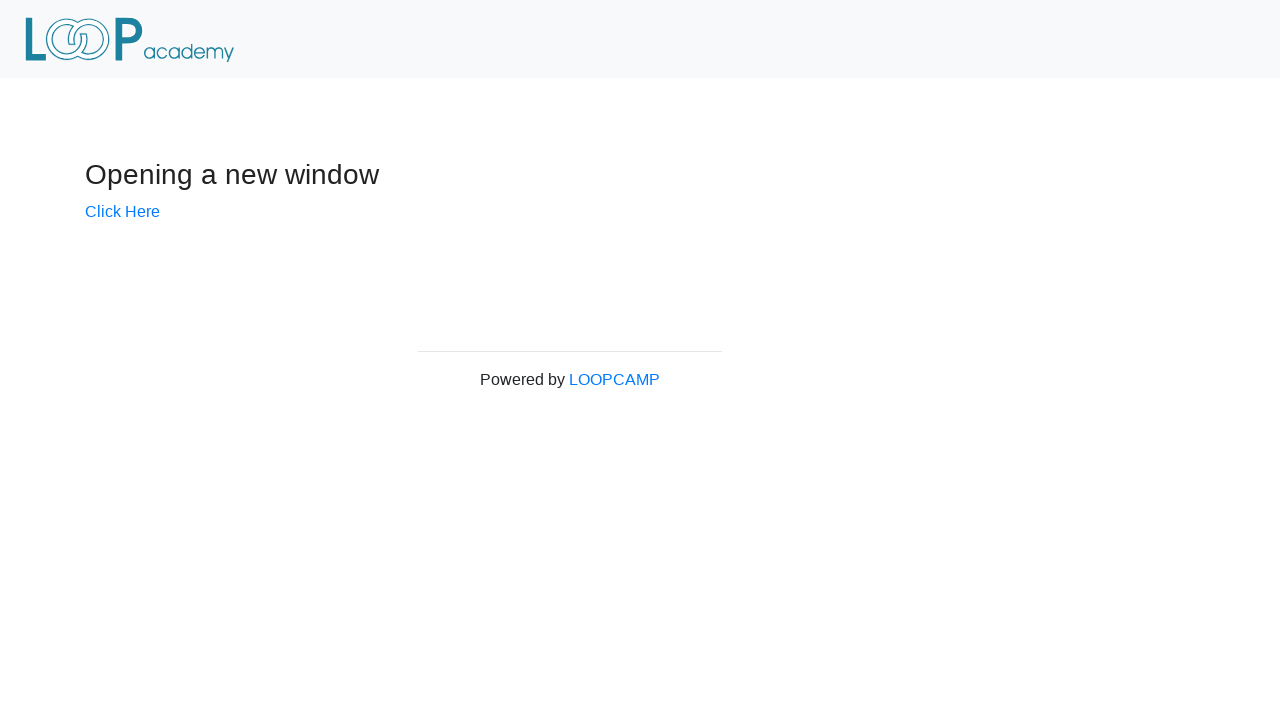

Validated page title is 'Windows'
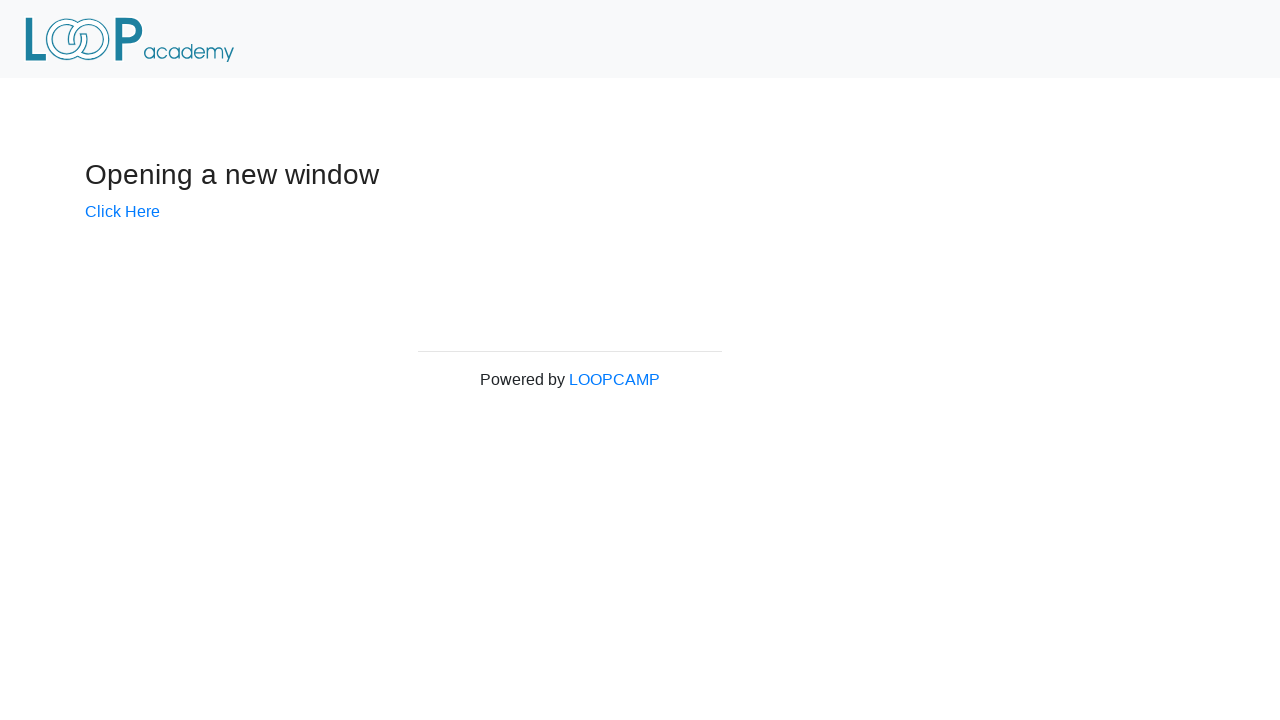

Clicked 'Click Here' link to open new window at (122, 211) on xpath=//a[contains(text(),'Click Here')]
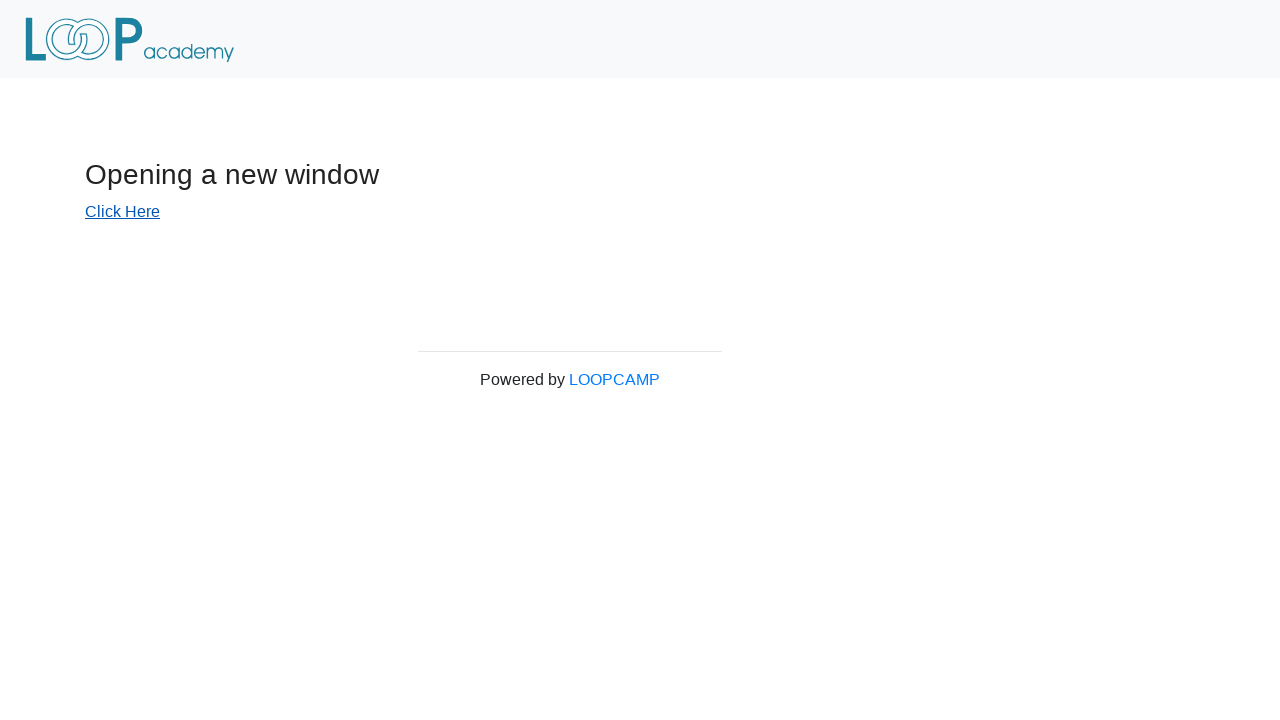

New window opened and captured
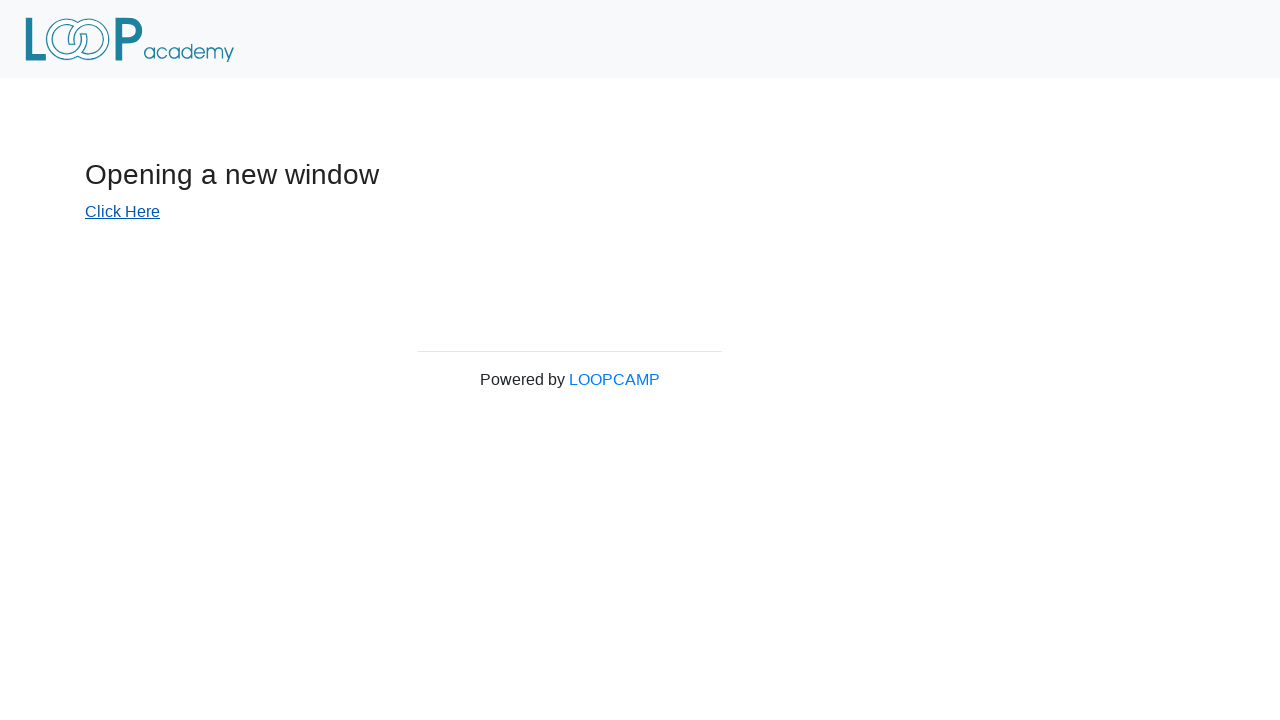

New window page loaded
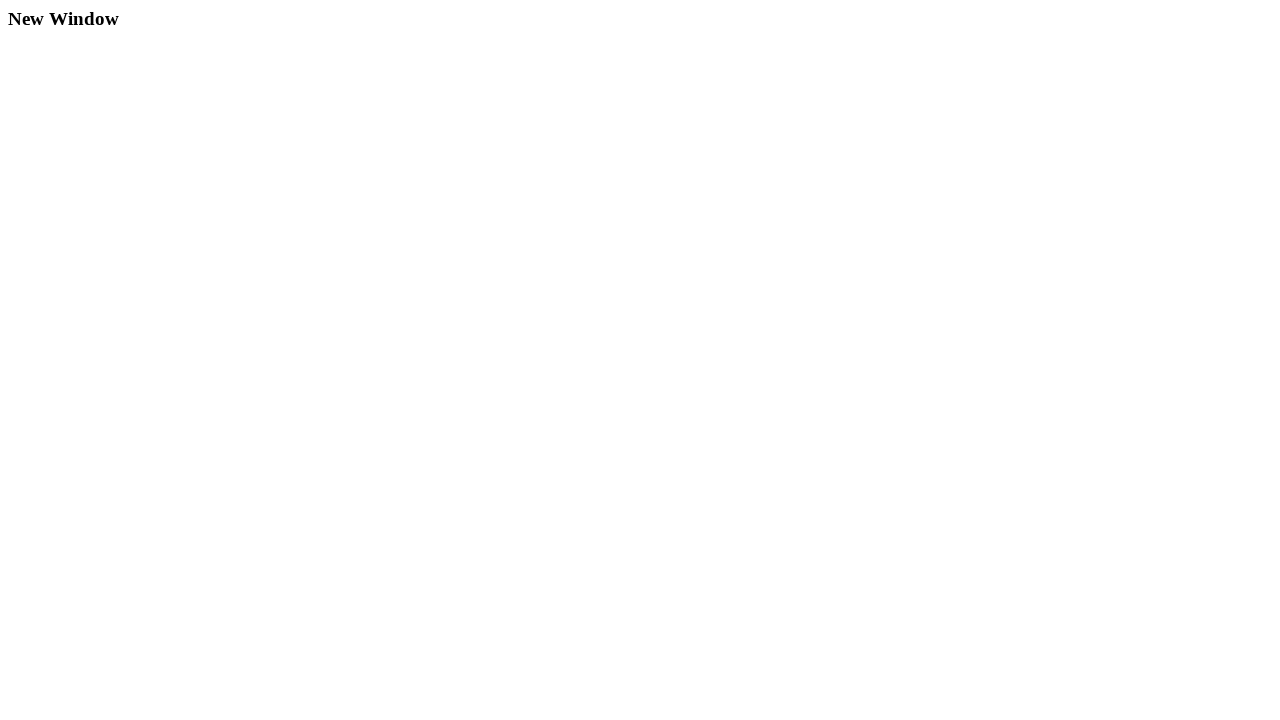

Validated new window title is 'New Window'
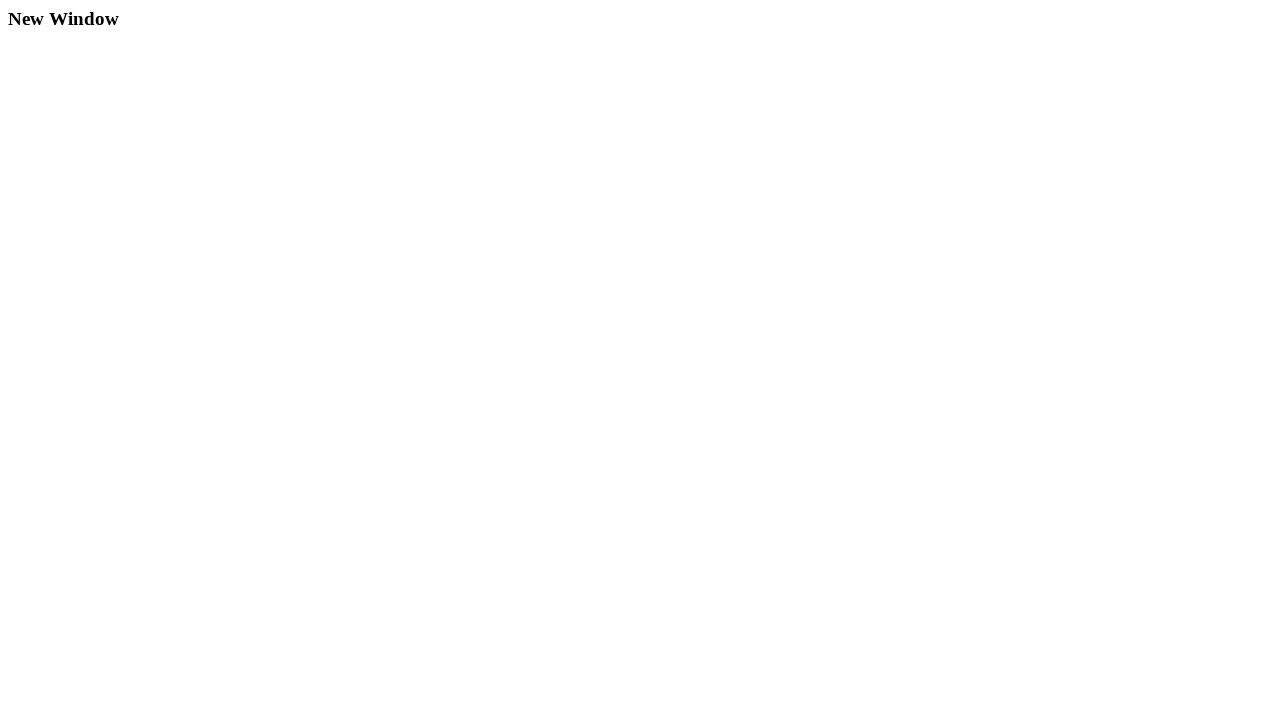

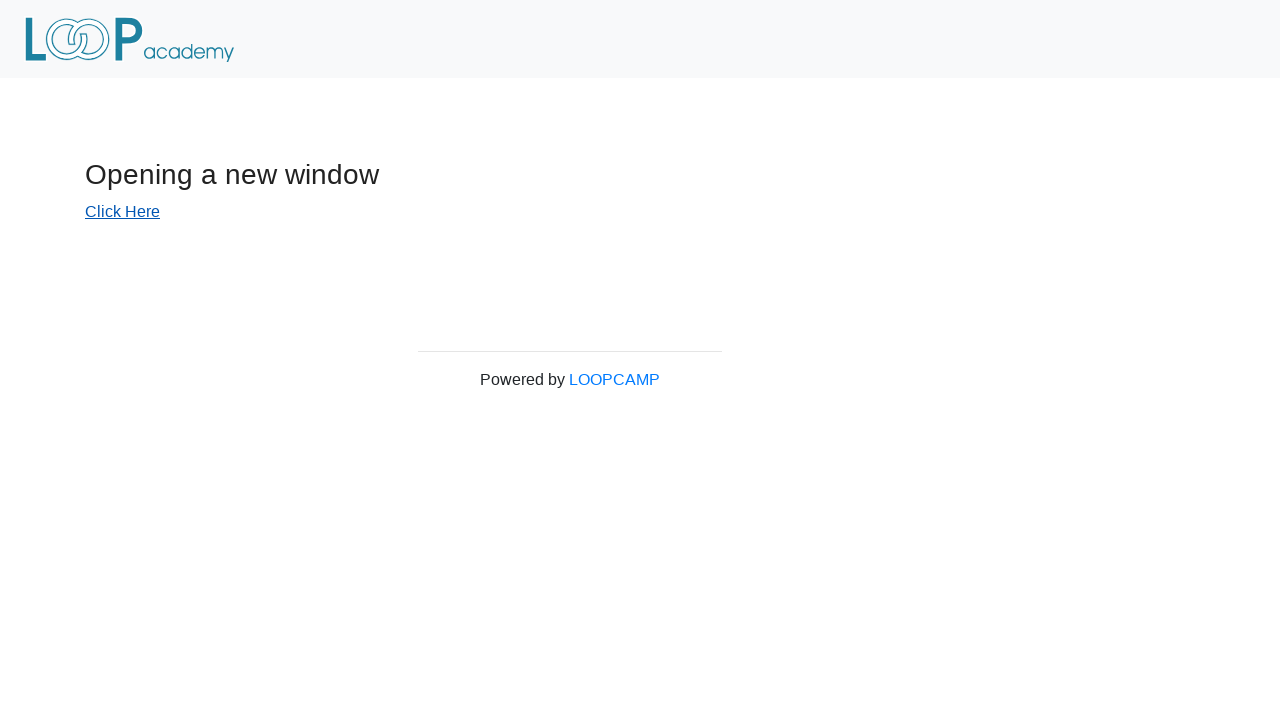